Tests that entered text is trimmed when editing a todo item

Starting URL: https://demo.playwright.dev/todomvc

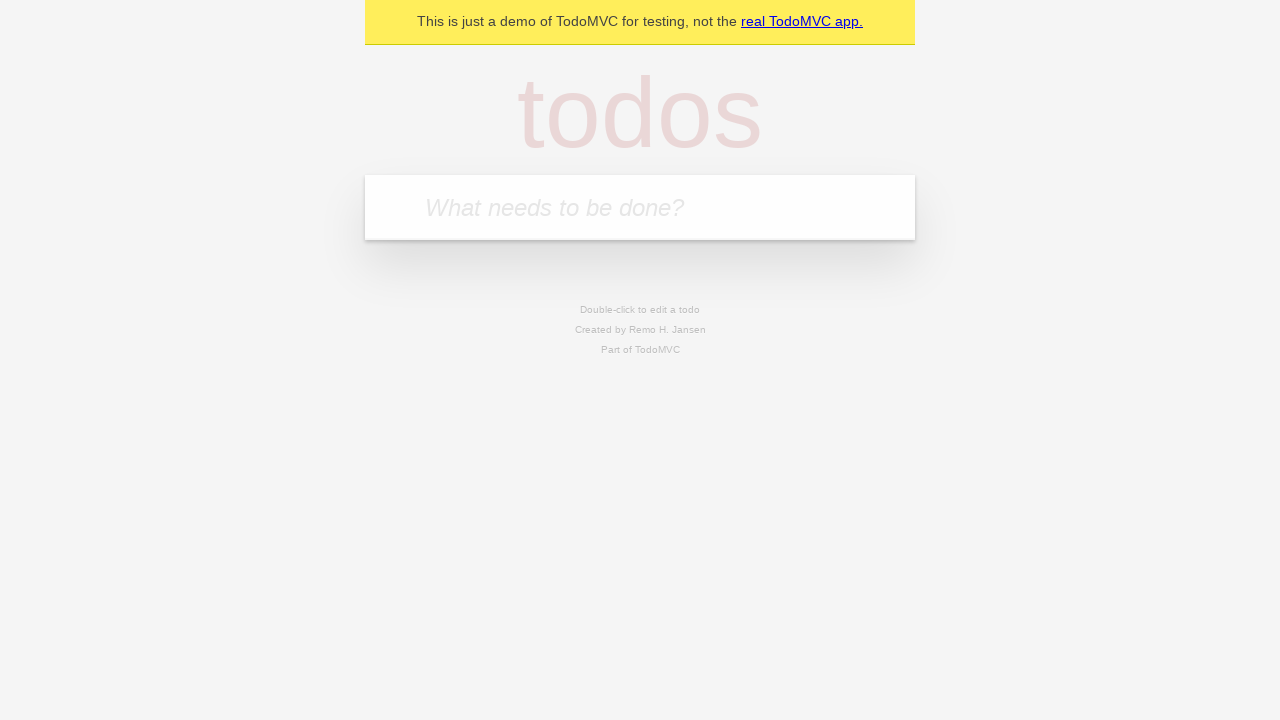

Filled first todo input with 'buy some cheese' on internal:attr=[placeholder="What needs to be done?"i]
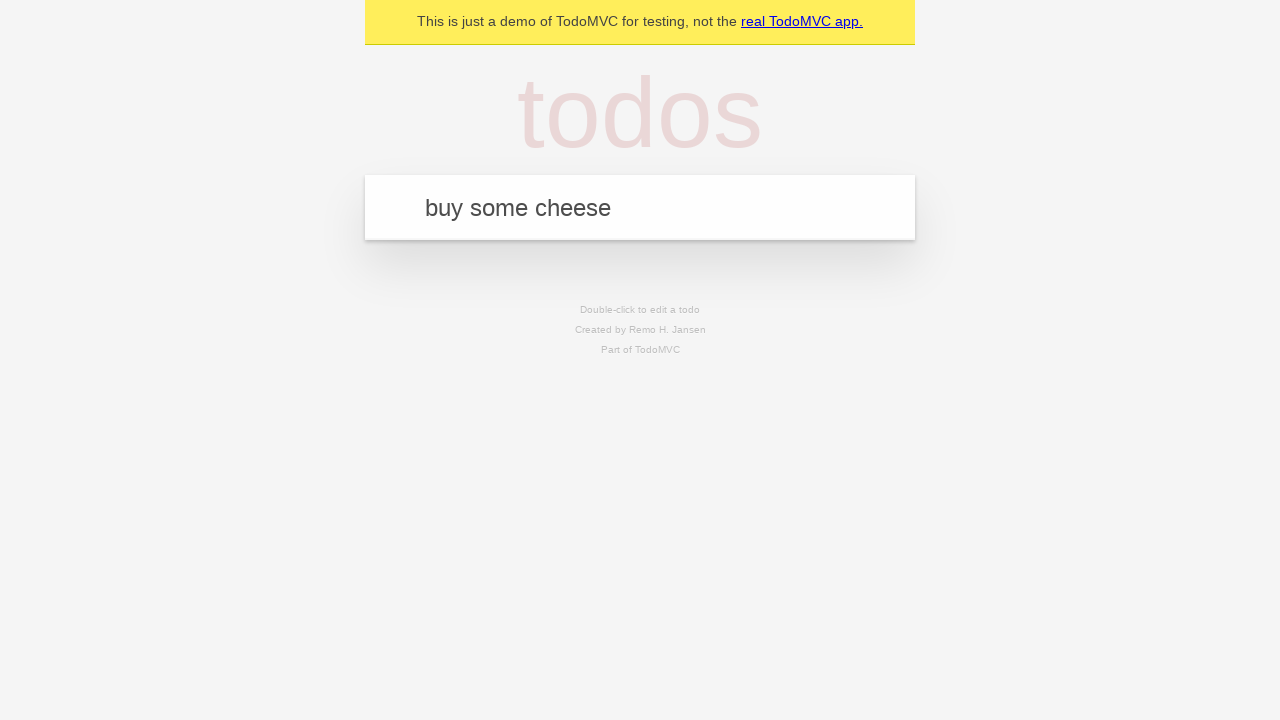

Pressed Enter to create first todo on internal:attr=[placeholder="What needs to be done?"i]
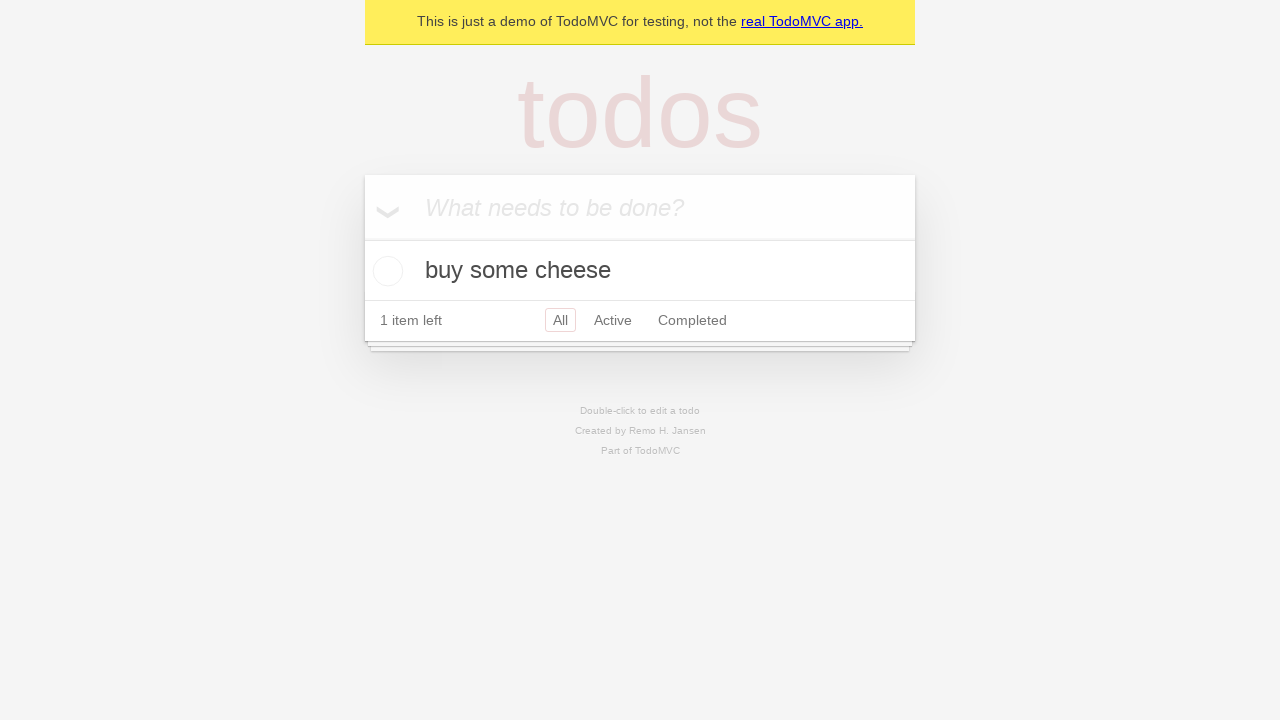

Filled second todo input with 'feed the cat' on internal:attr=[placeholder="What needs to be done?"i]
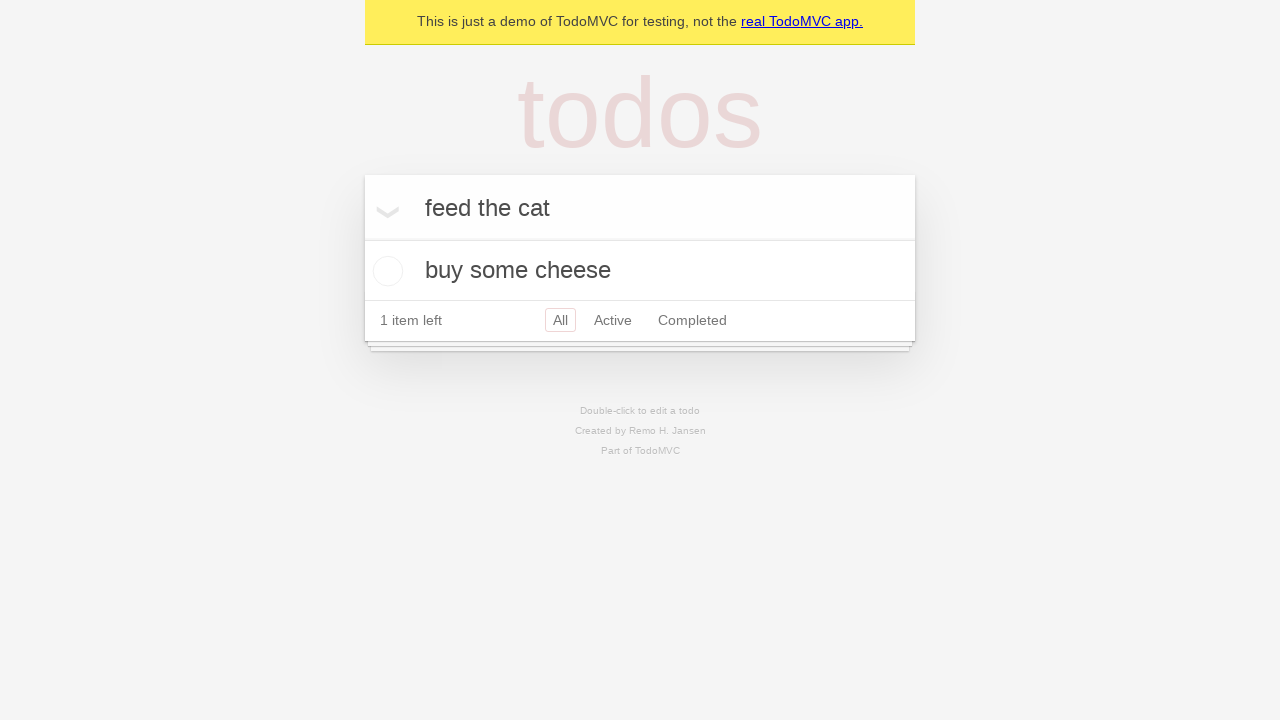

Pressed Enter to create second todo on internal:attr=[placeholder="What needs to be done?"i]
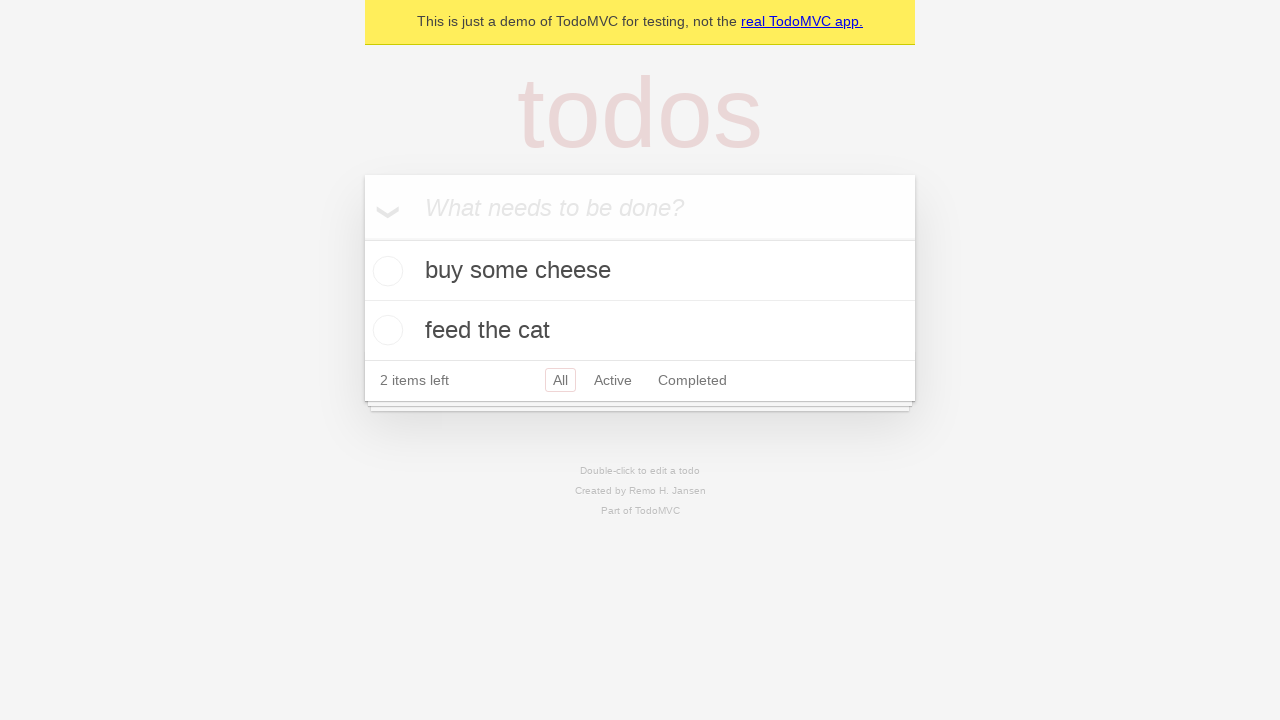

Filled third todo input with 'book a doctors appointment' on internal:attr=[placeholder="What needs to be done?"i]
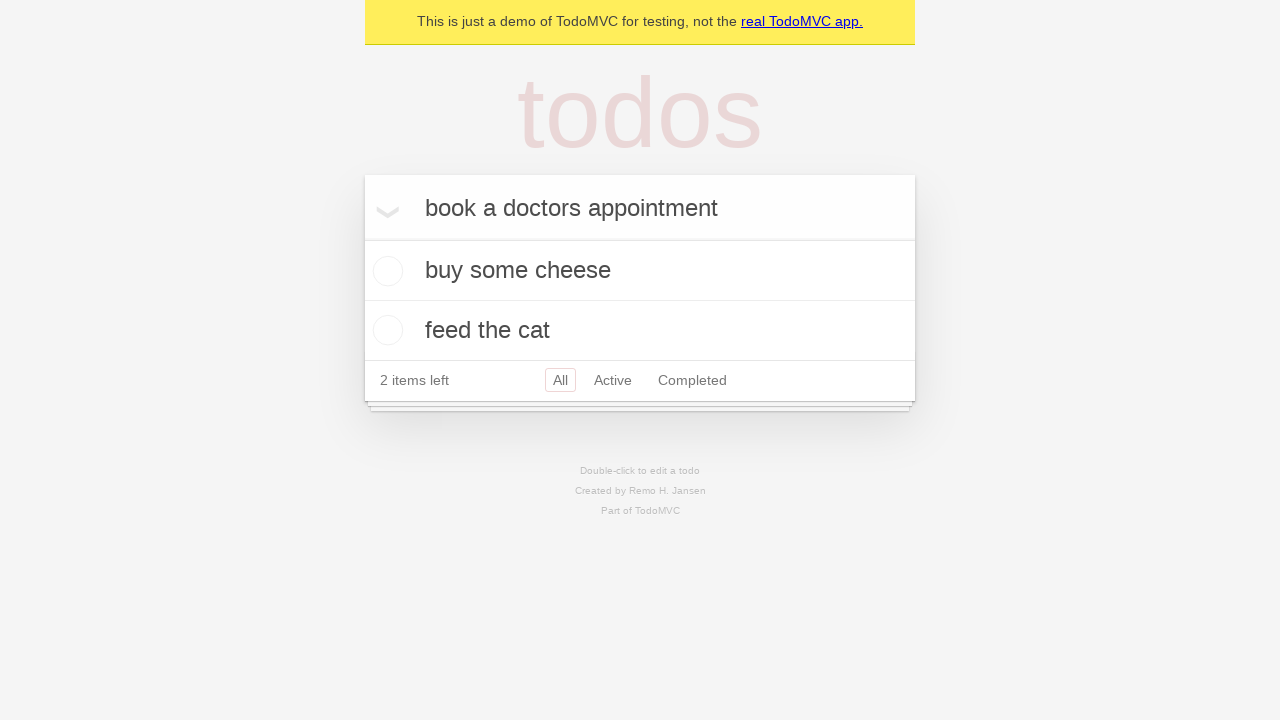

Pressed Enter to create third todo on internal:attr=[placeholder="What needs to be done?"i]
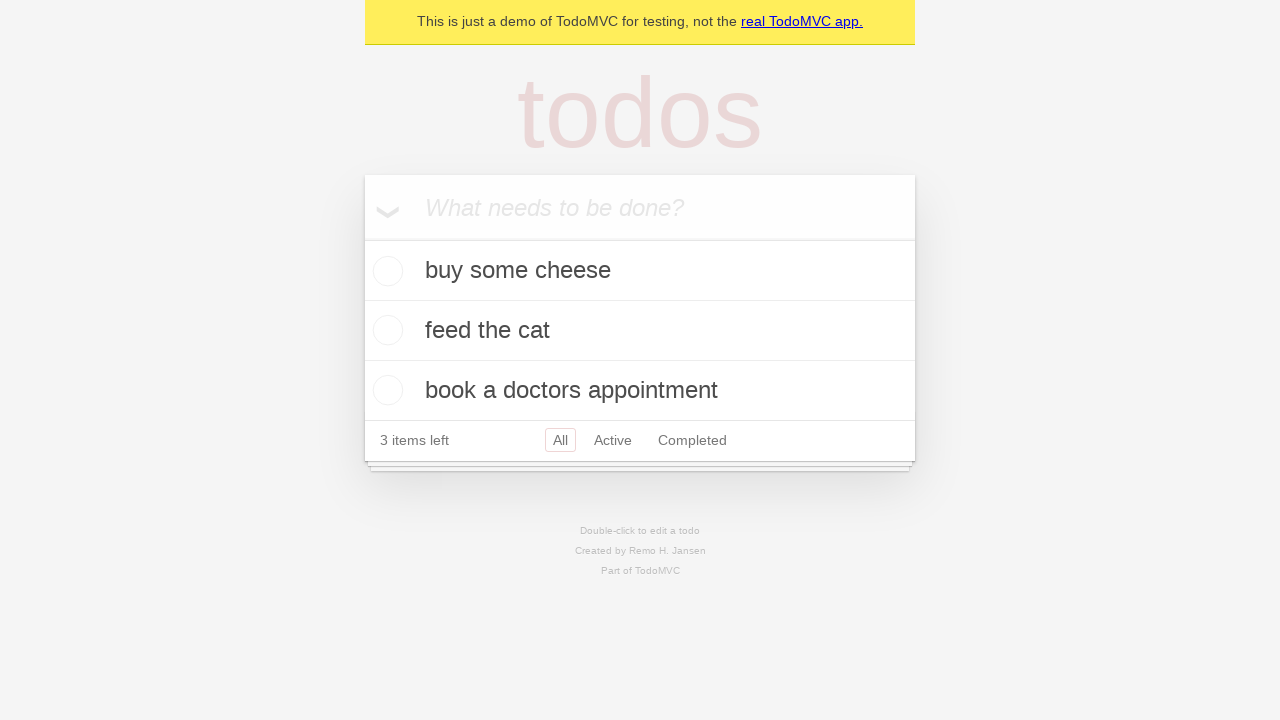

Waited for all 3 todo items to be present in the DOM
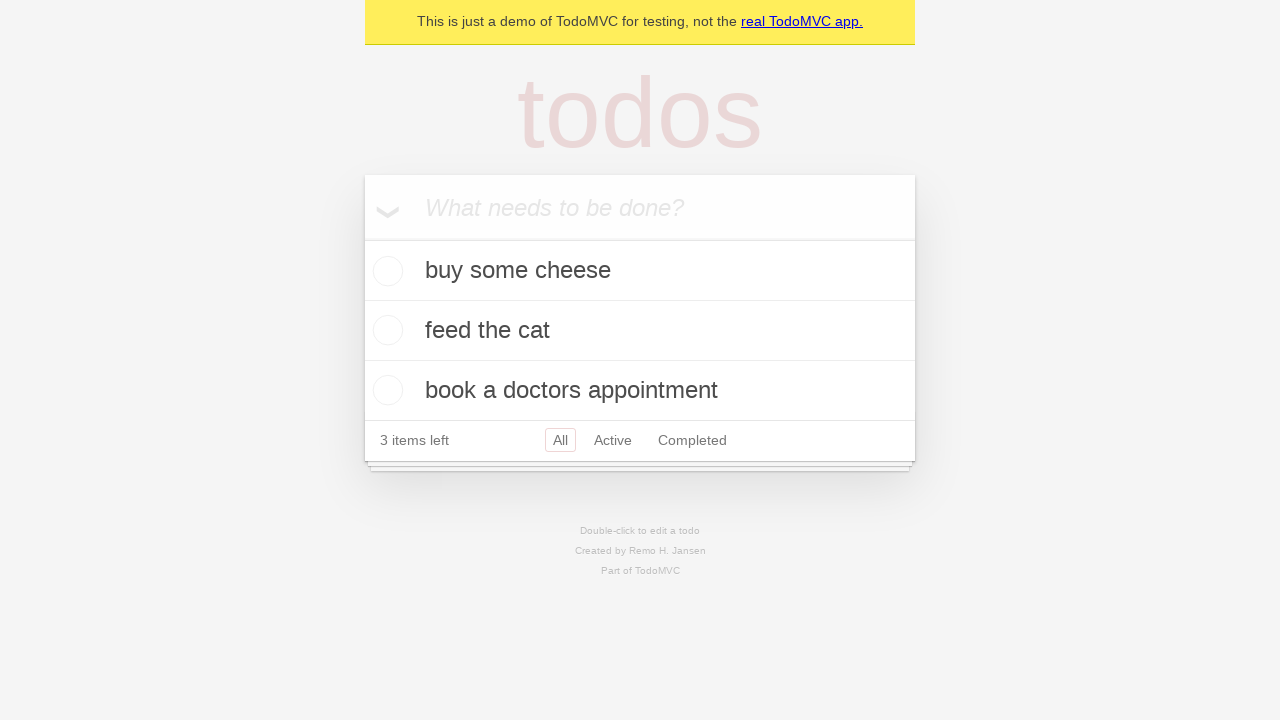

Double-clicked second todo item to enter edit mode at (640, 331) on internal:testid=[data-testid="todo-item"s] >> nth=1
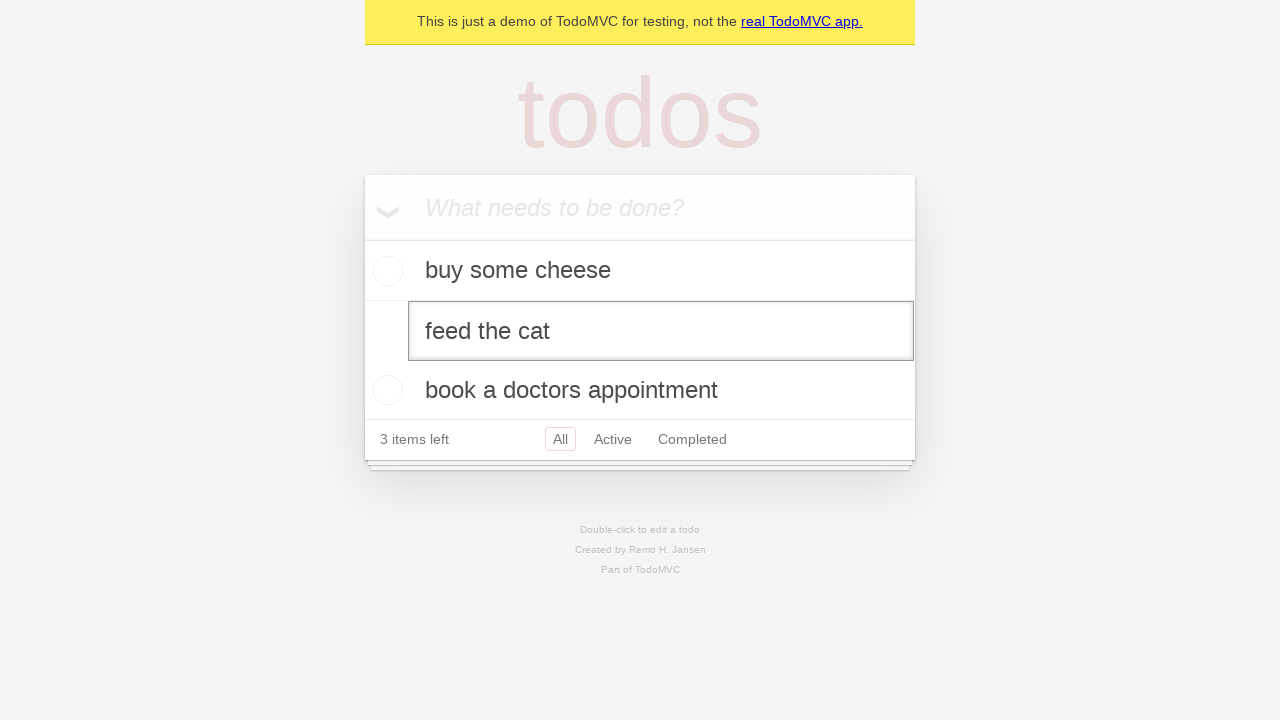

Filled edit textbox with '    buy some sausages    ' (with leading/trailing spaces) on internal:testid=[data-testid="todo-item"s] >> nth=1 >> internal:role=textbox[nam
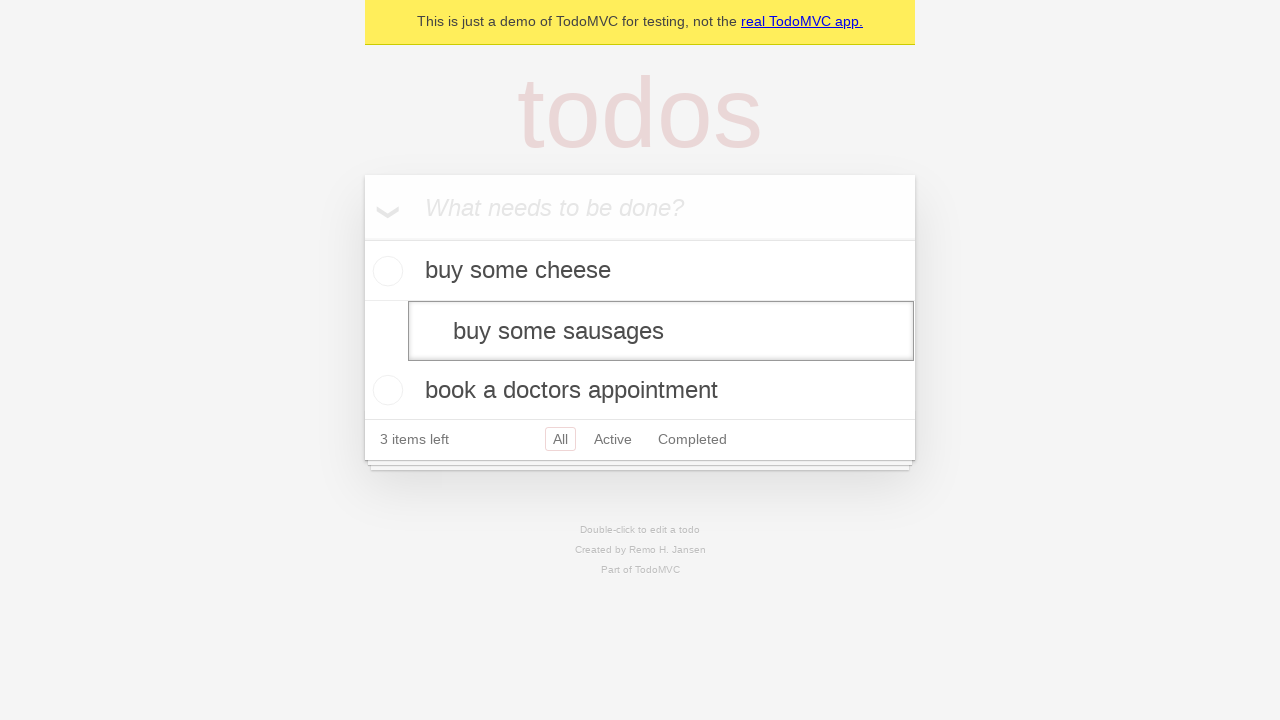

Pressed Enter to confirm edit and verify text is trimmed on internal:testid=[data-testid="todo-item"s] >> nth=1 >> internal:role=textbox[nam
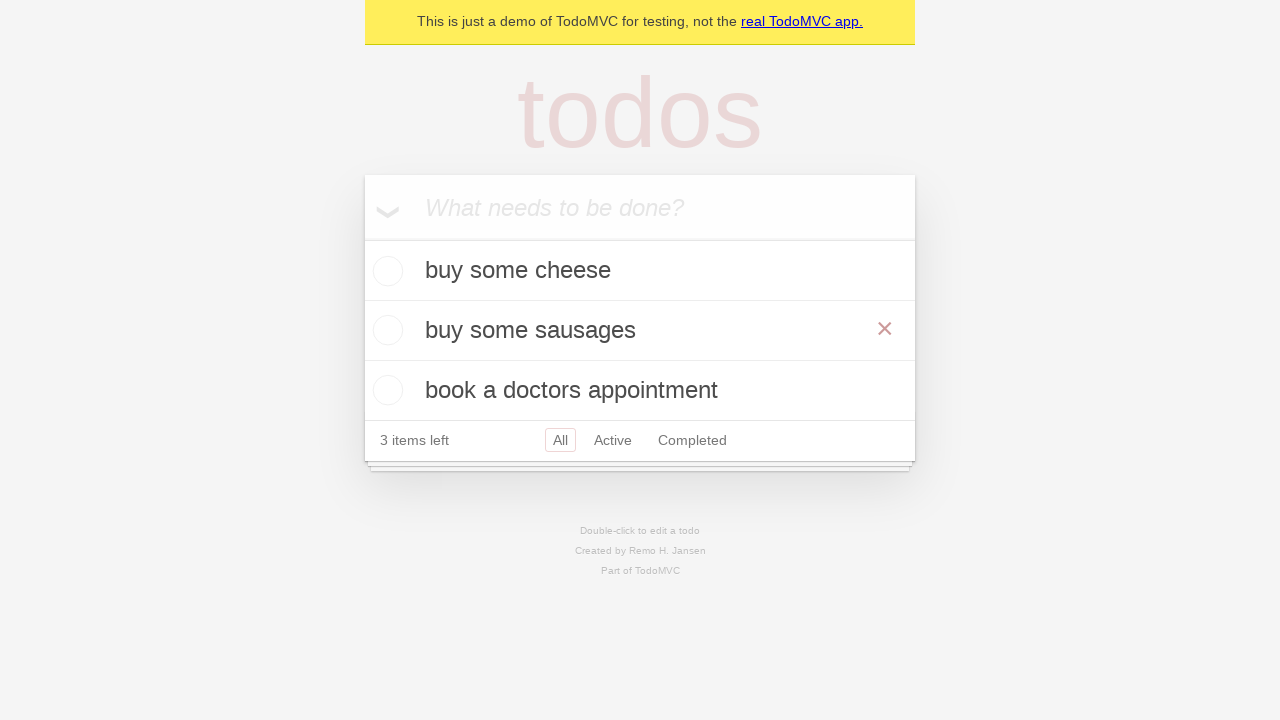

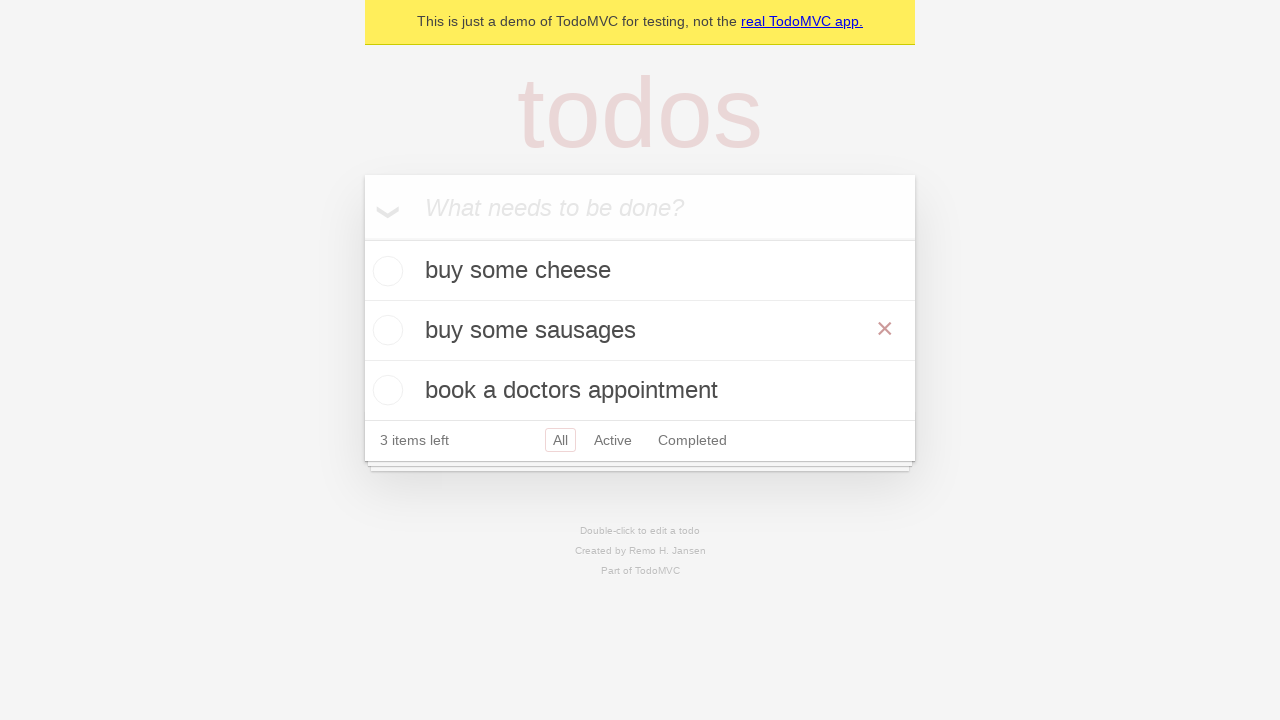